Navigates to an automation practice page and verifies that a courses table is displayed with rows and columns

Starting URL: https://rahulshettyacademy.com/AutomationPractice/

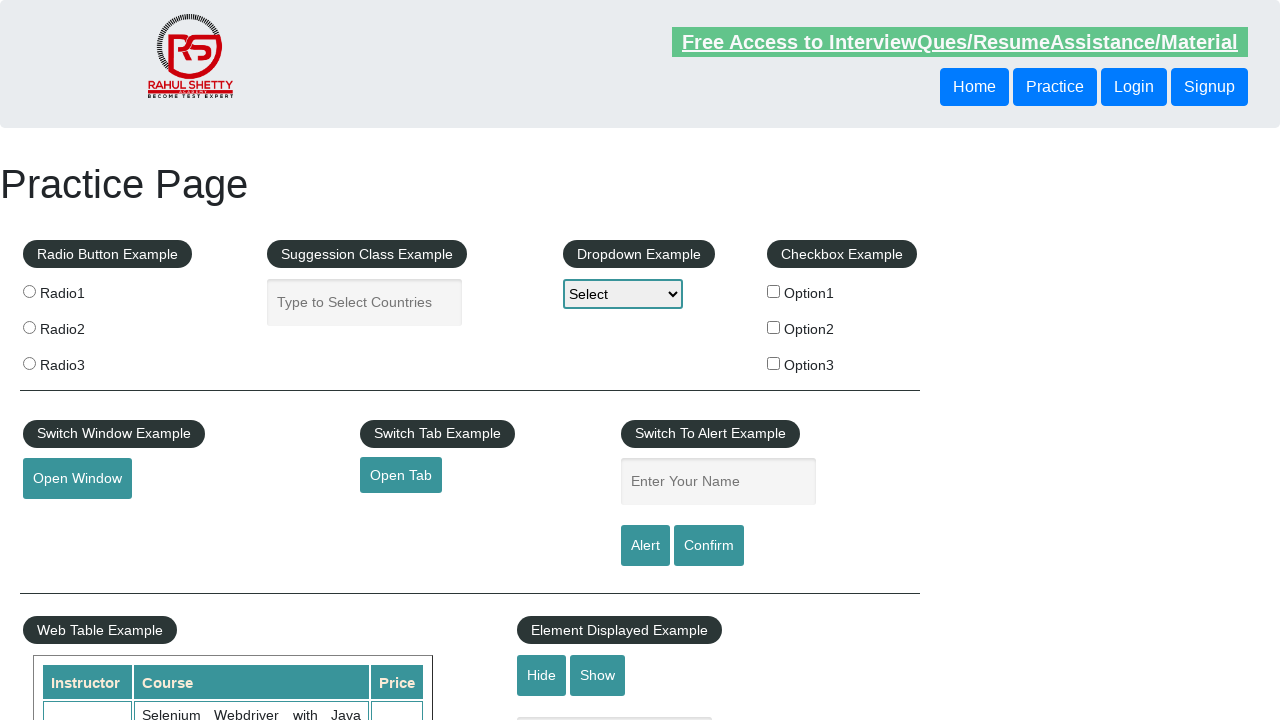

Waited for courses table to be visible
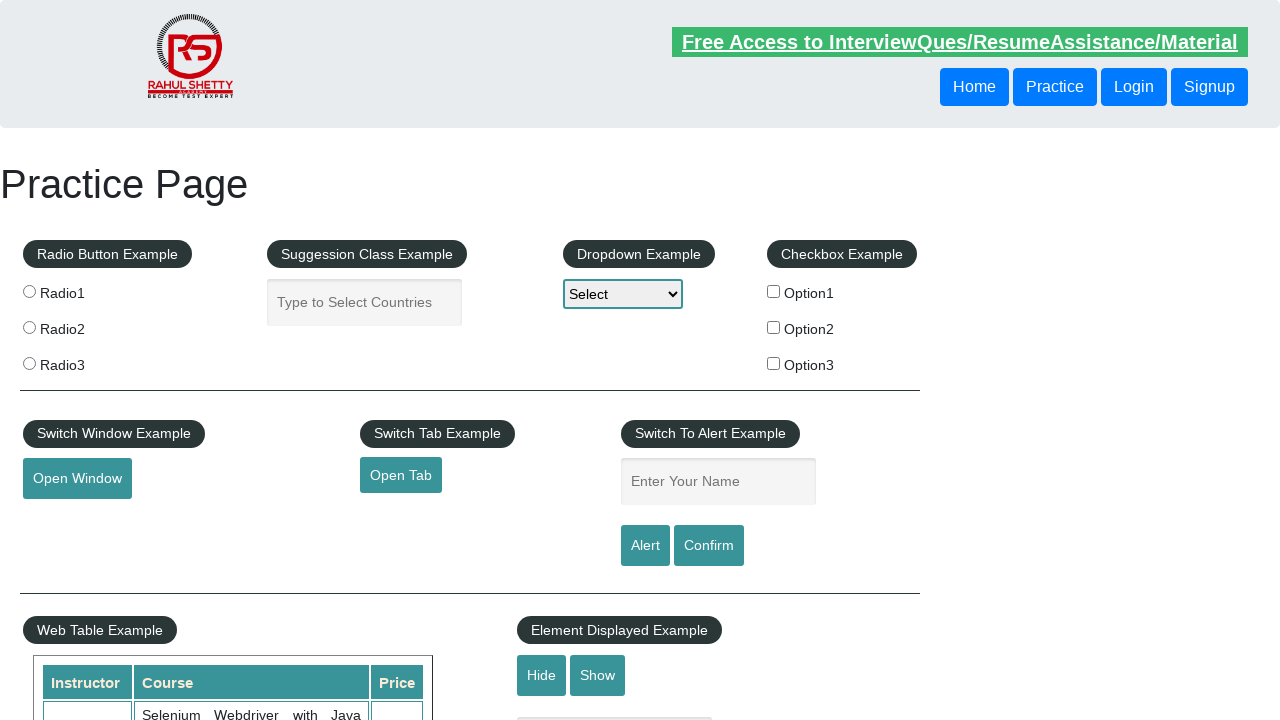

Verified table rows are present in courses table
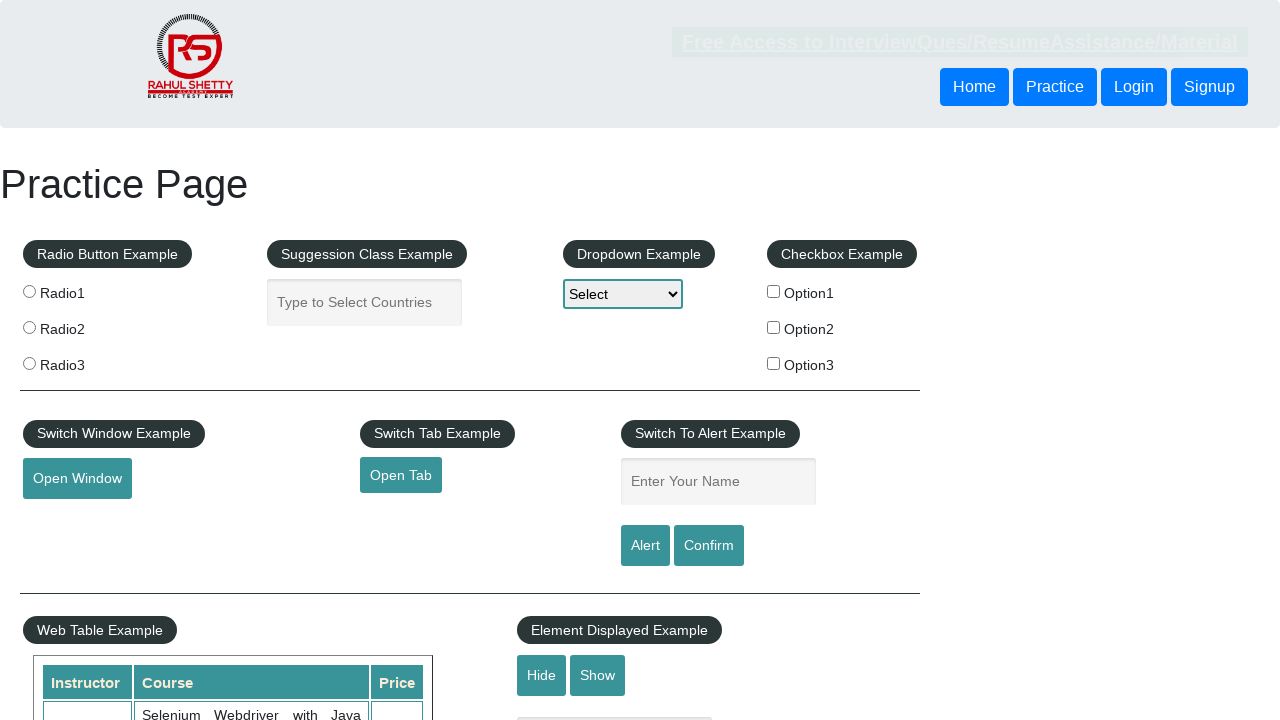

Verified table headers are present in first row
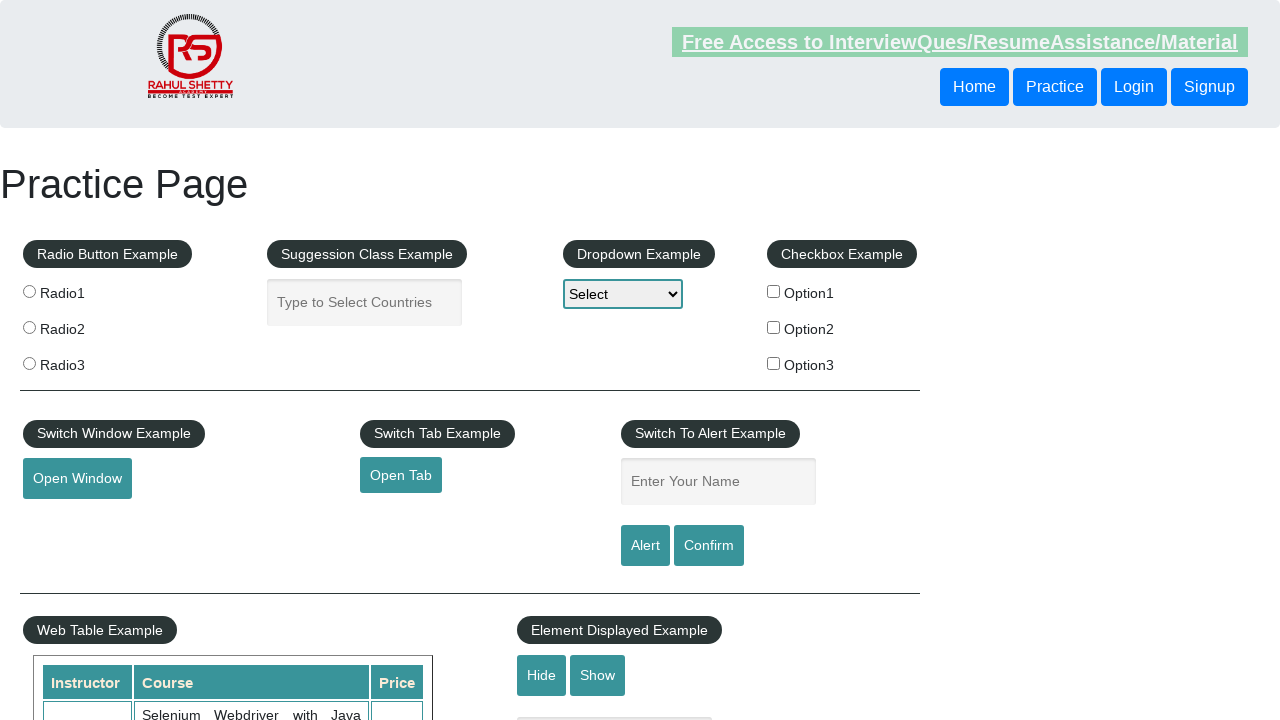

Verified table data cells are present
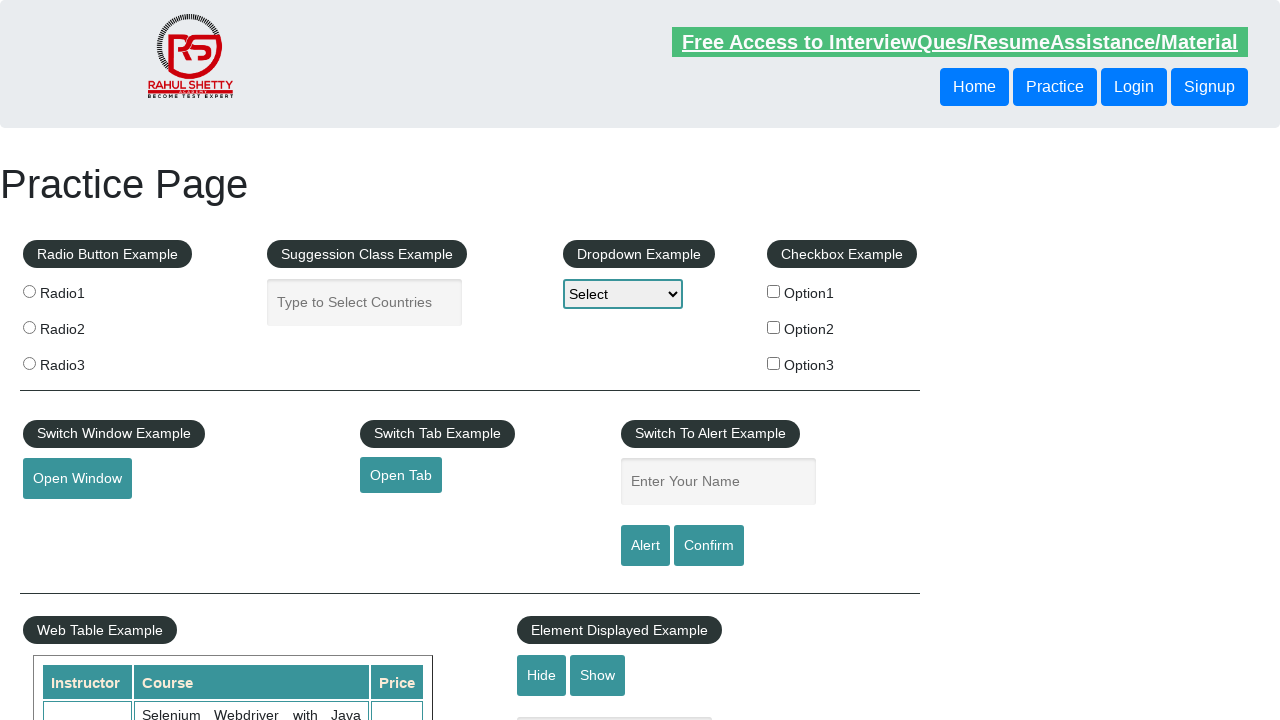

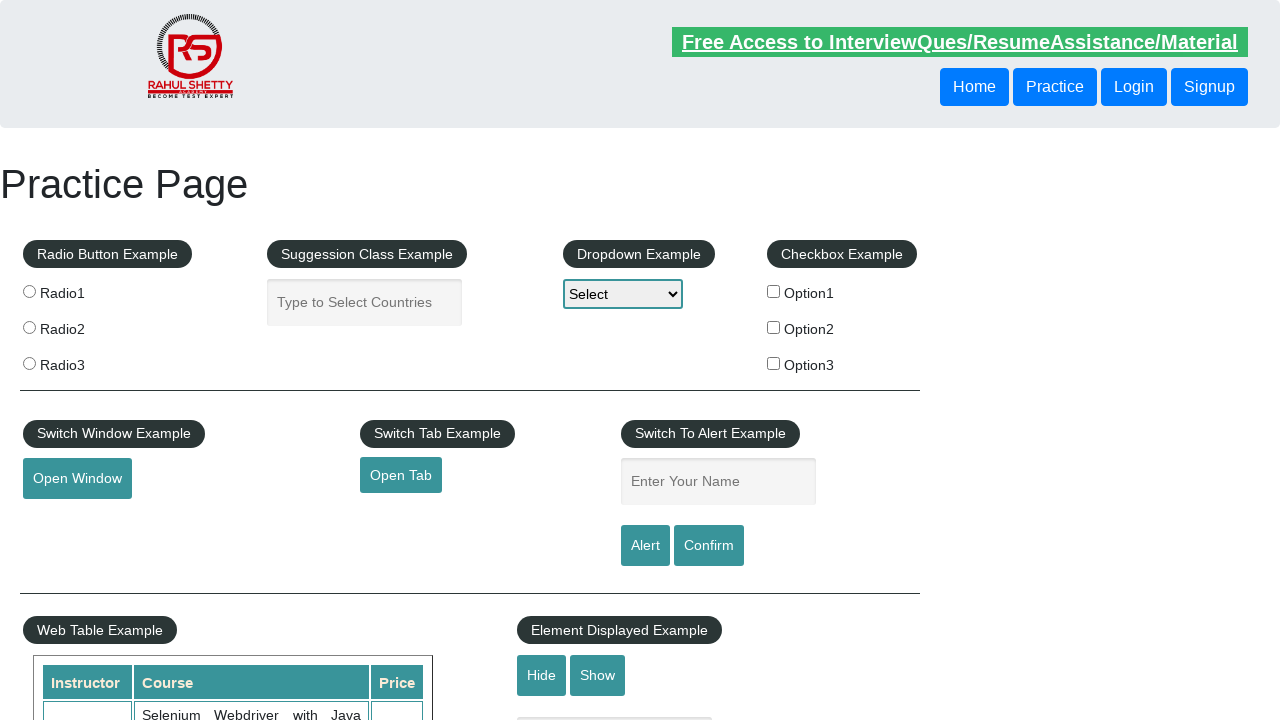